Navigates to ESPN NBA player statistics page, clicks on a player to view their profile, and then clicks on the Game Log tab to view their game history.

Starting URL: https://www.espn.com/nba/stats/player/_/table/general/sort/avgMinutes/dir/desc

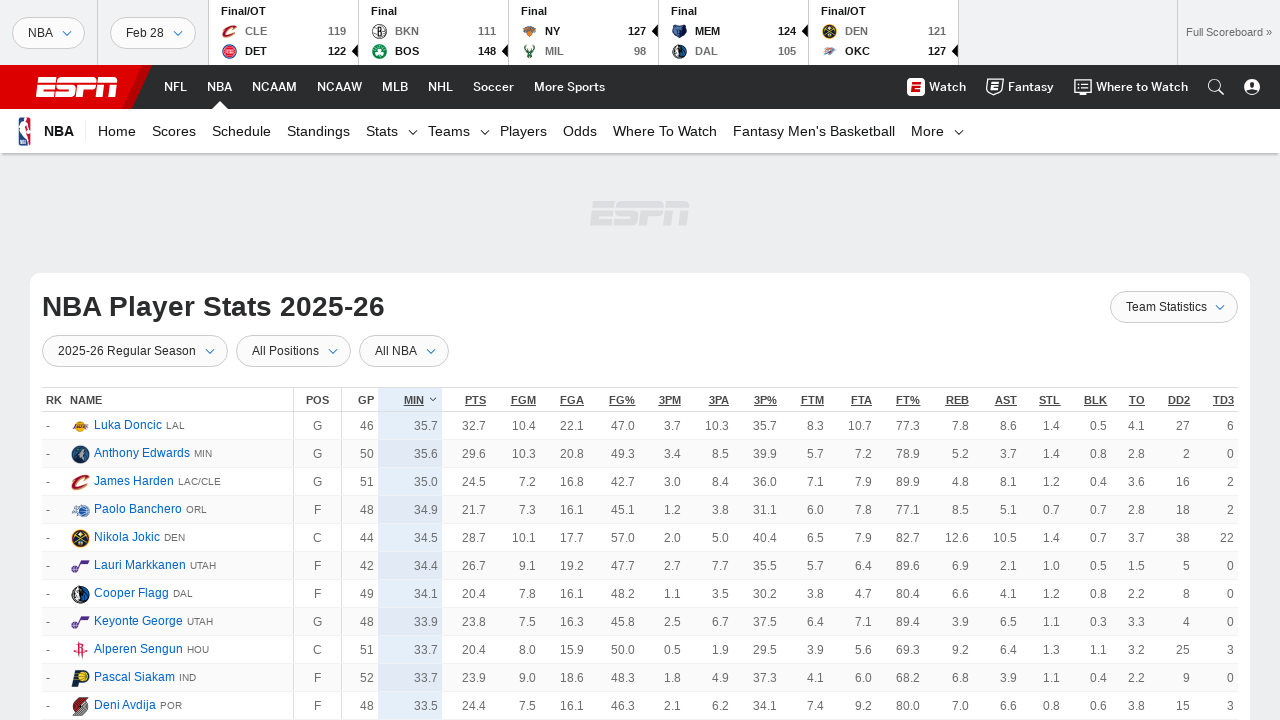

Waited for player stats table to load
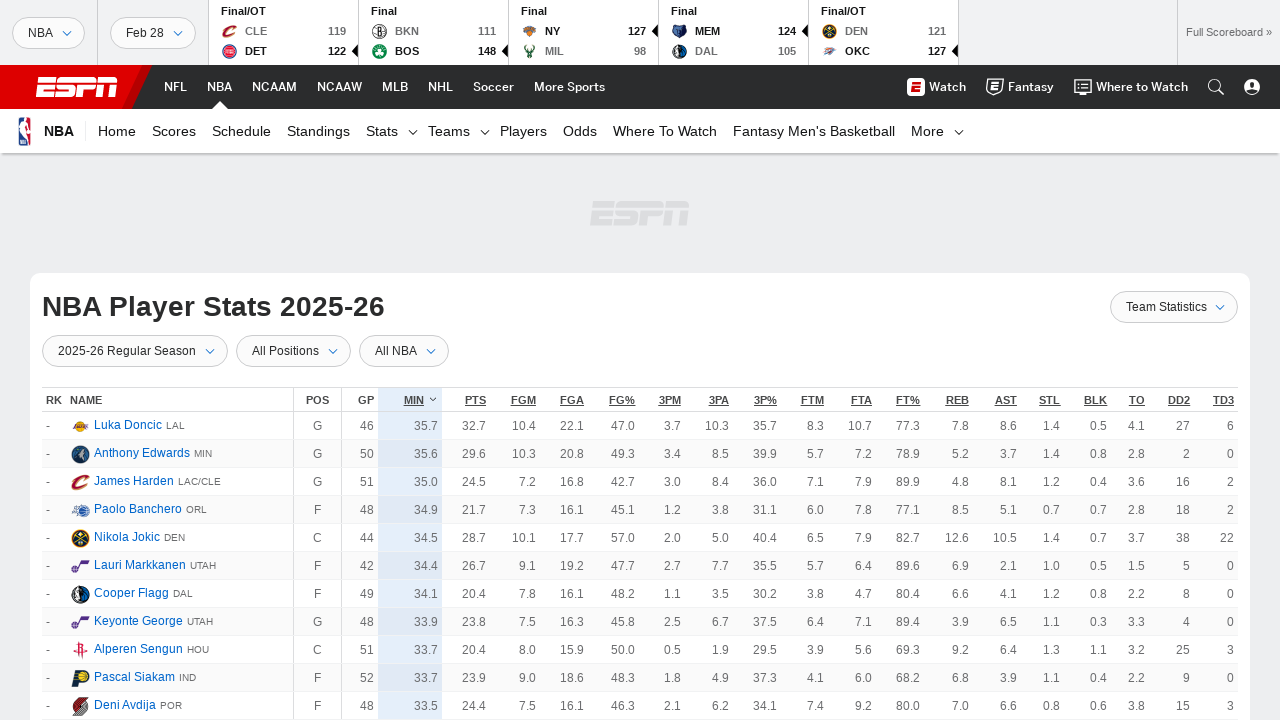

Clicked on first player in the stats table at (128, 426) on td.Table__TD a >> nth=0
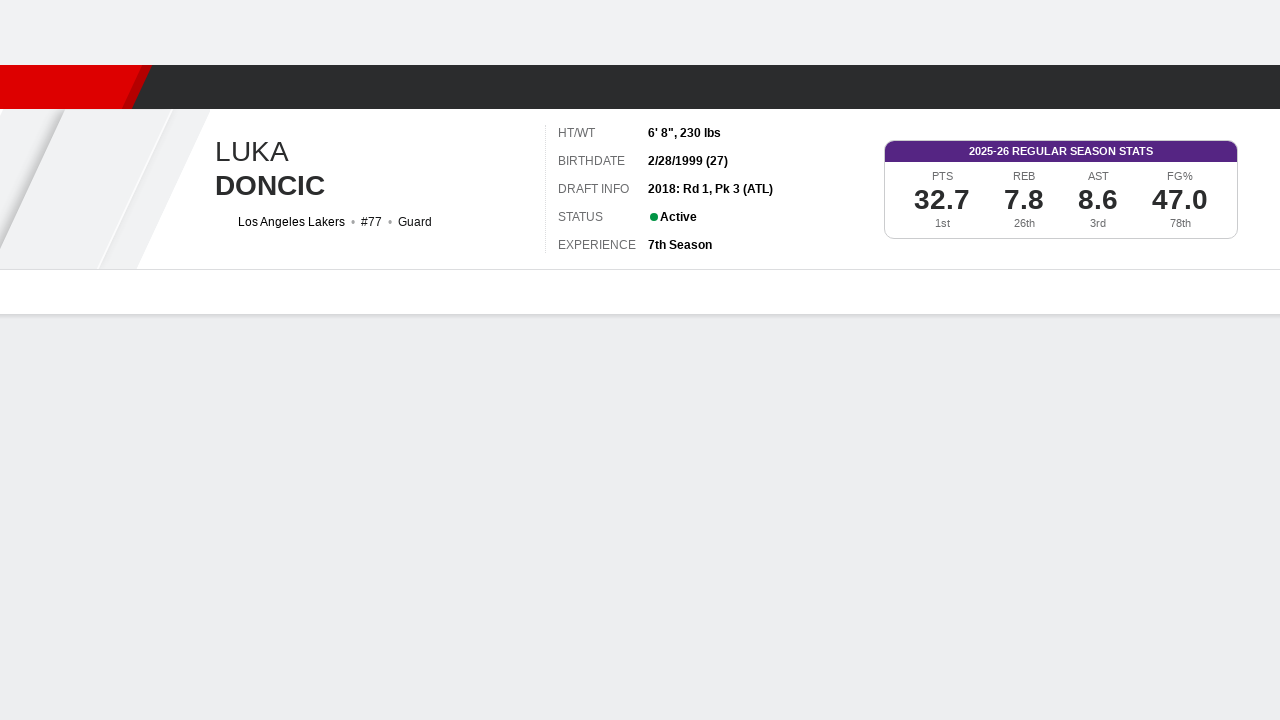

Player profile page loaded with Game Log tab visible
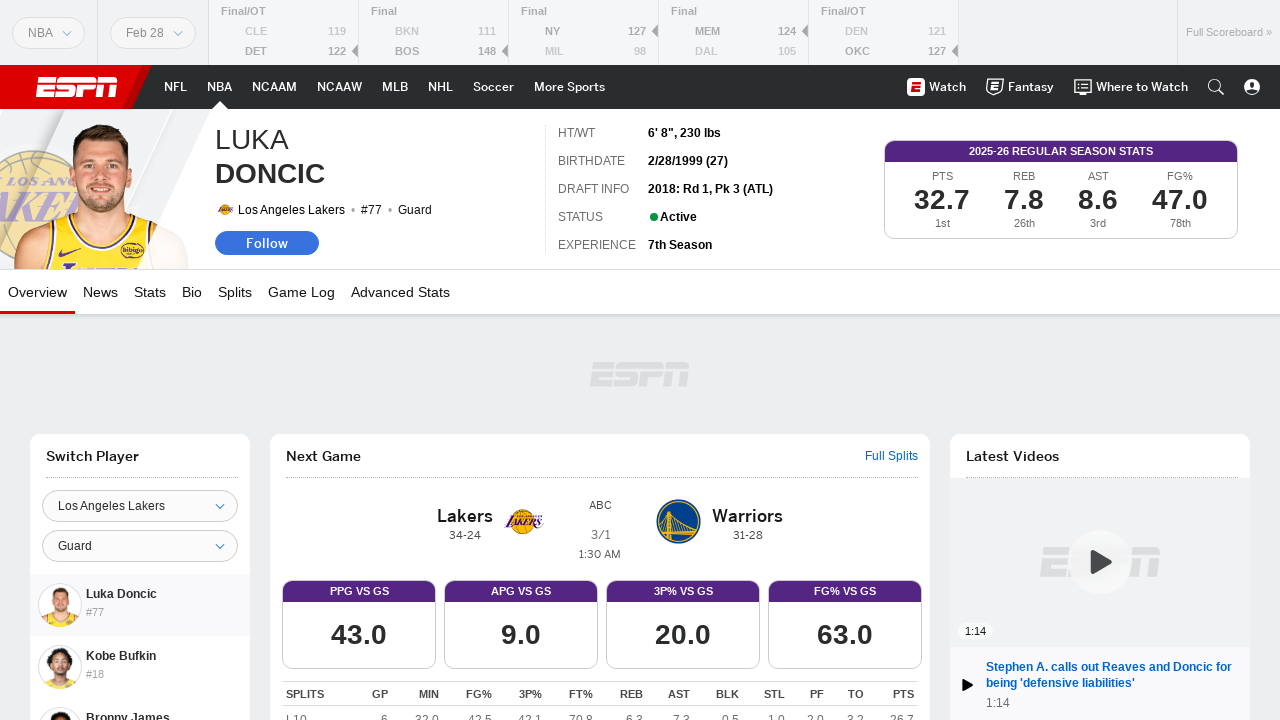

Clicked on Game Log tab to view player game history at (302, 292) on text=Game Log
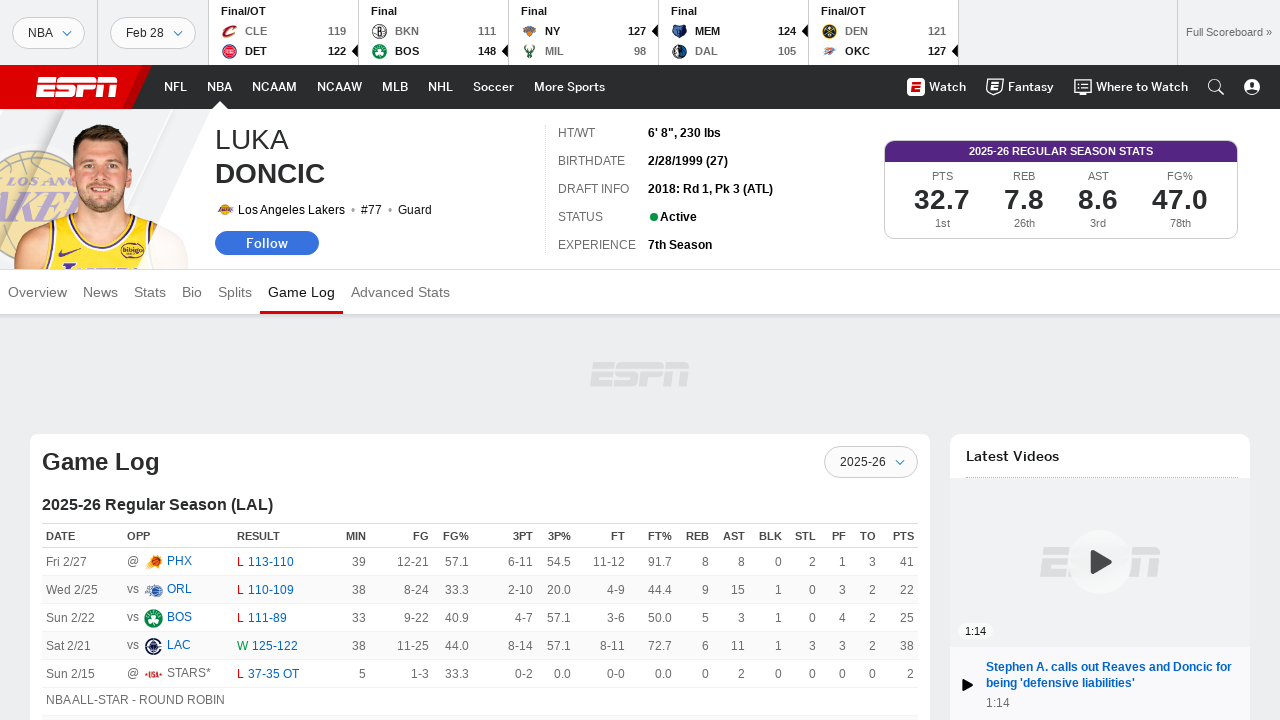

Game log content loaded
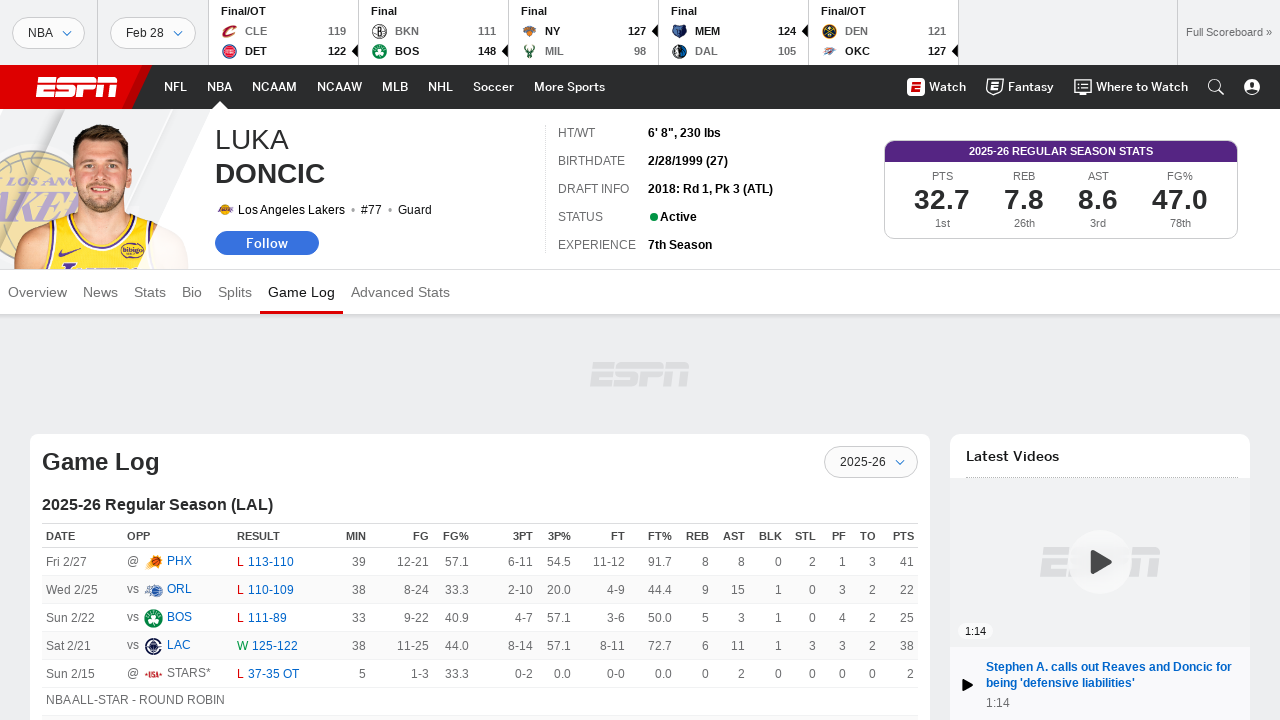

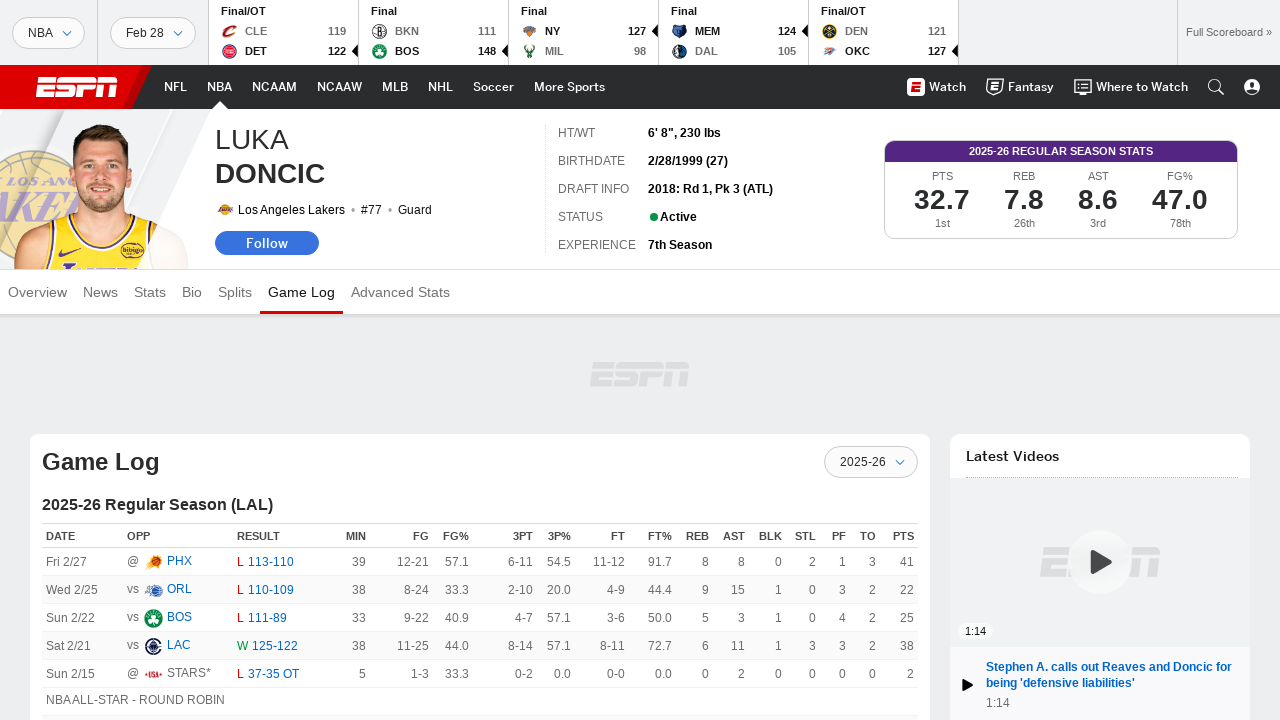